Tests double-click functionality on a button element by performing a double-click action and verifying the interaction

Starting URL: https://demoqa.com/buttons

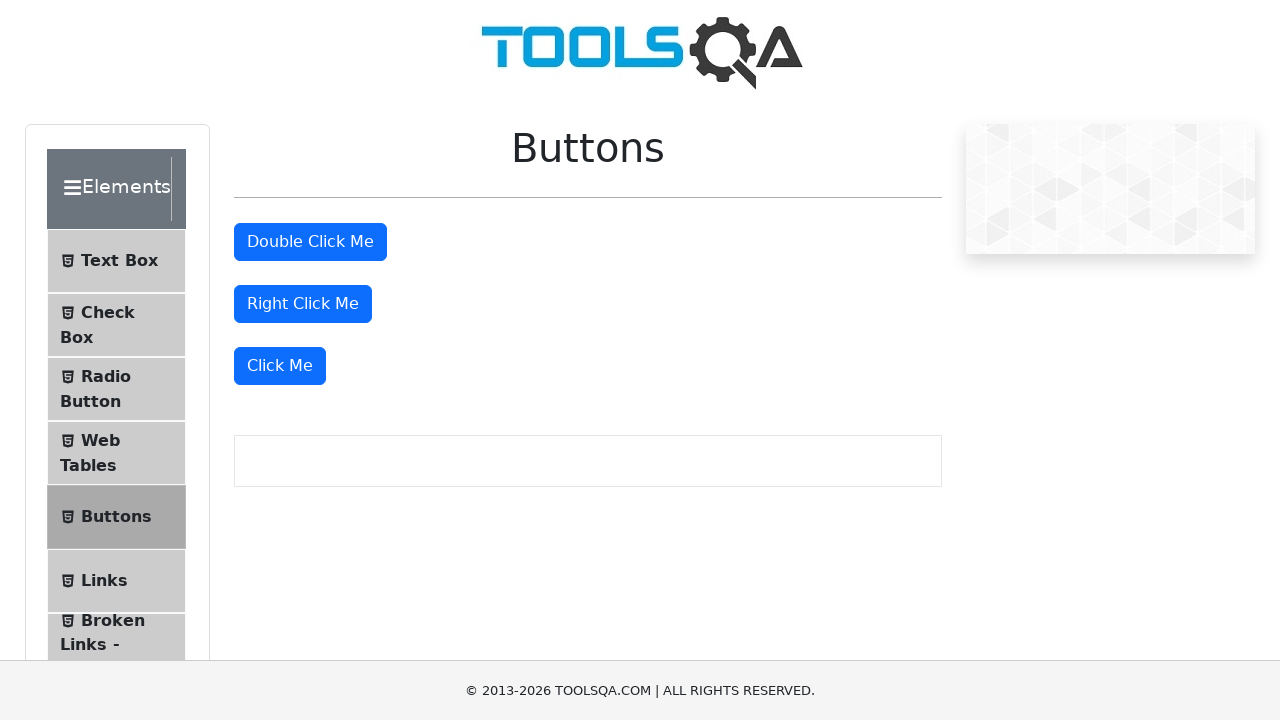

Double-clicked the button element to trigger double-click functionality at (310, 242) on #doubleClickBtn
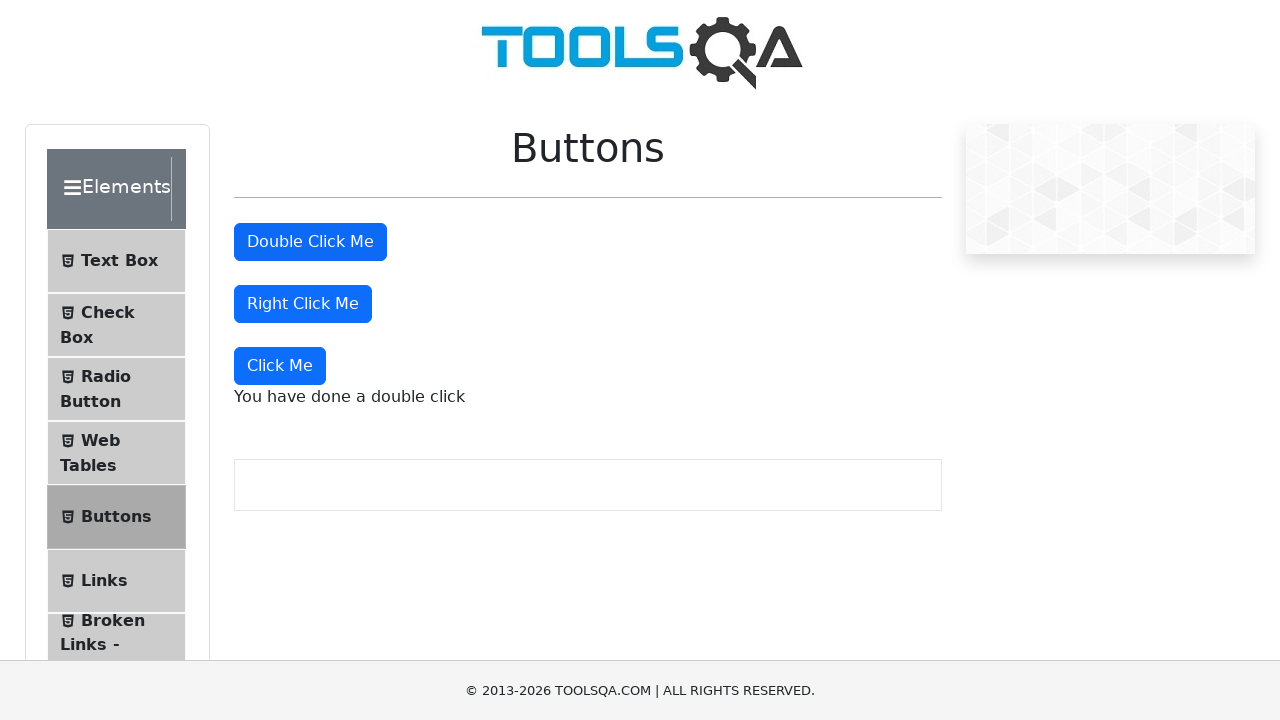

Double-click result message appeared and was verified
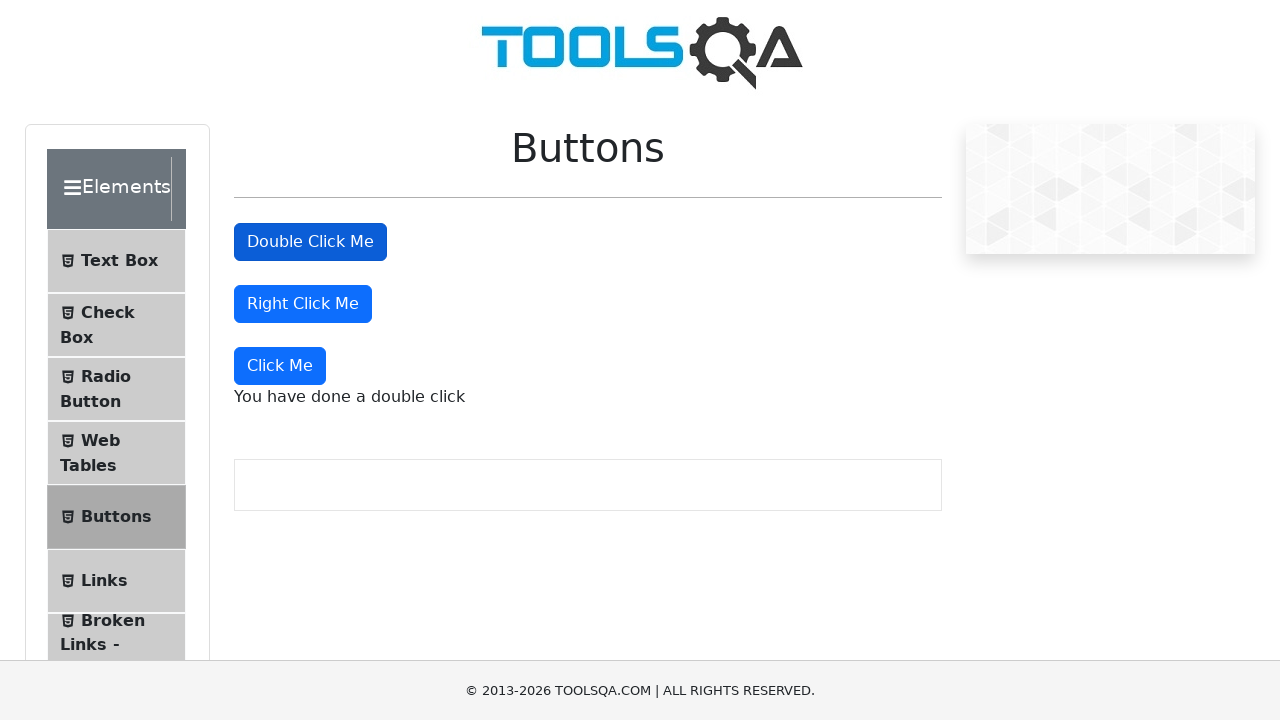

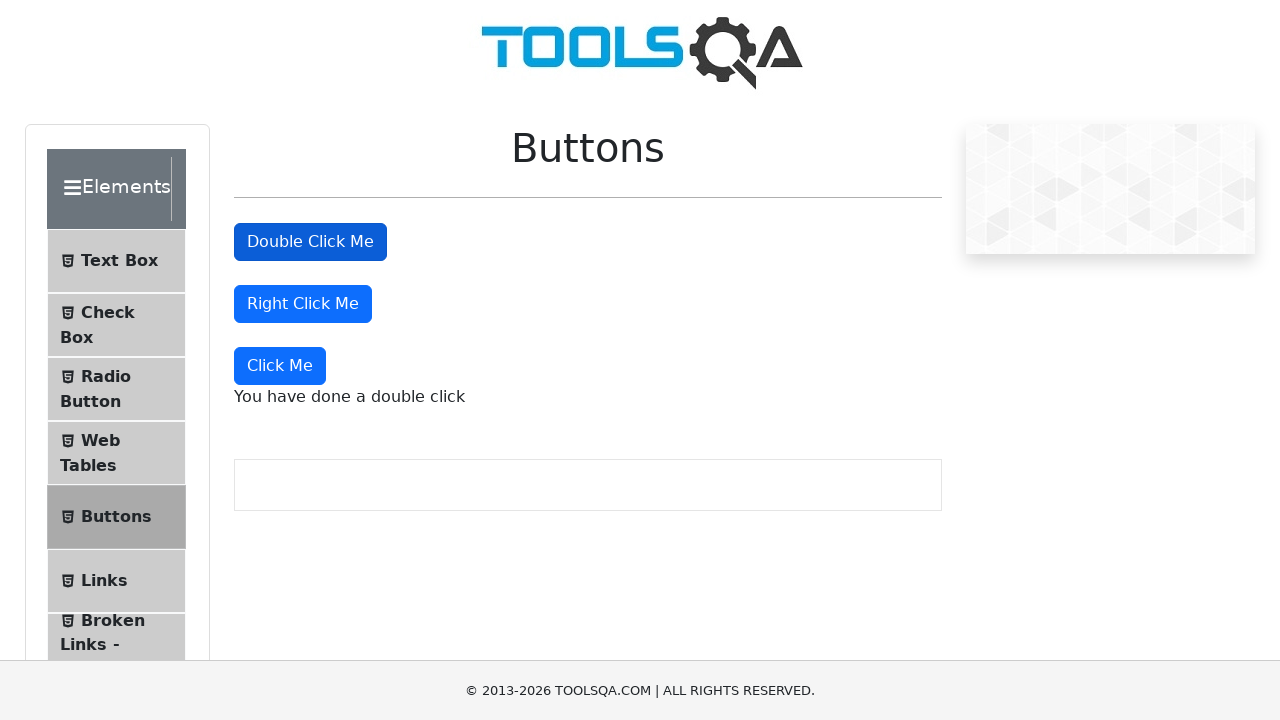